Clicks the login button using Actions click method

Starting URL: https://portaldev.cms.gov/portal/

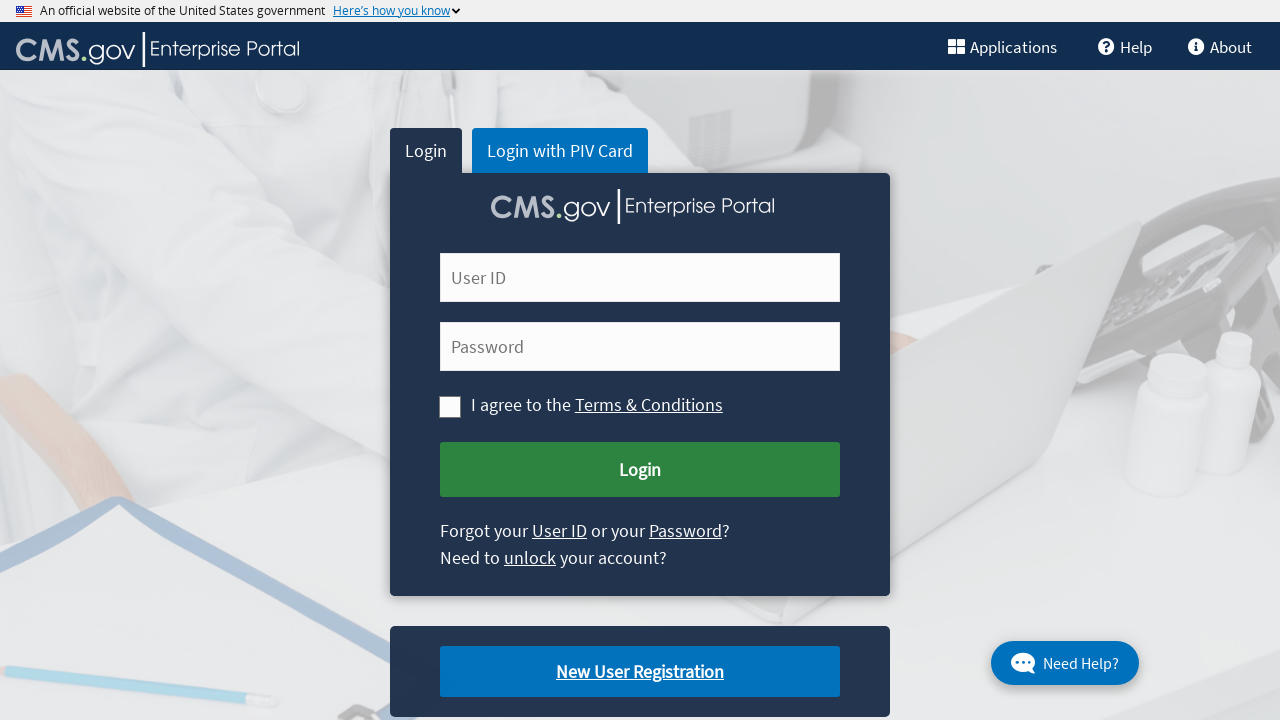

Clicked login button using Actions click method at (640, 470) on xpath=//button[@id='cms-login-submit']
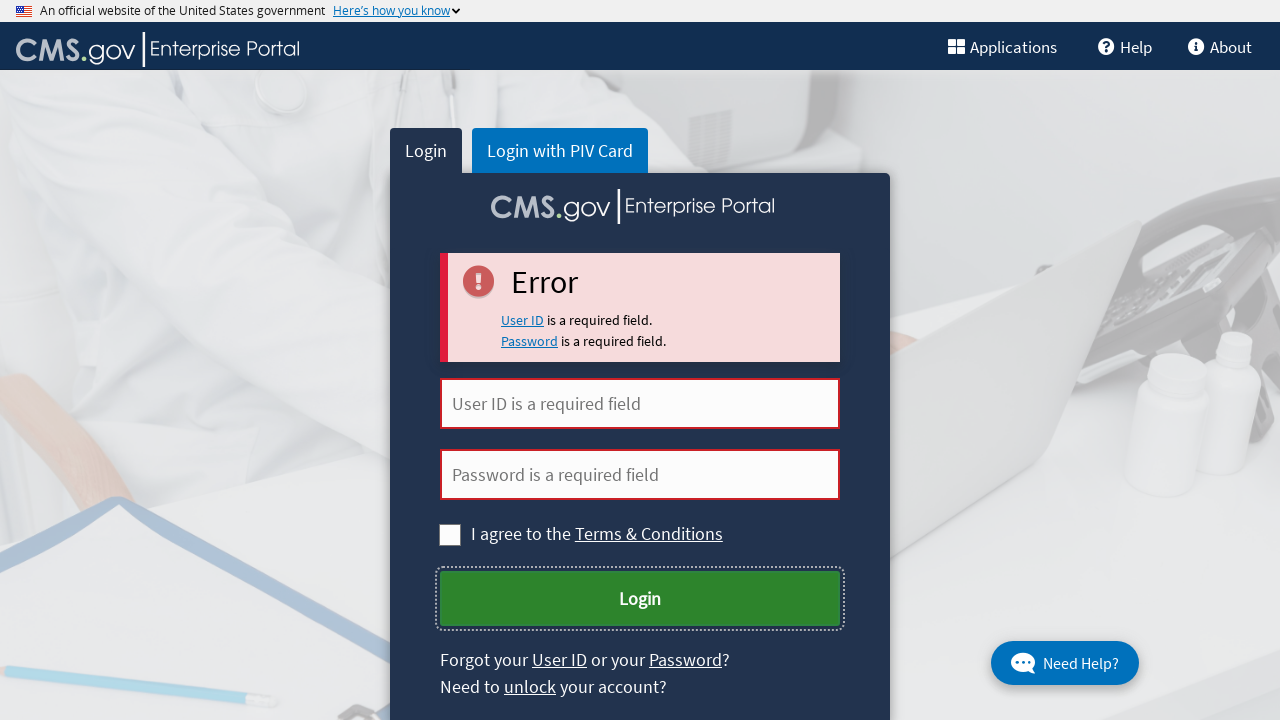

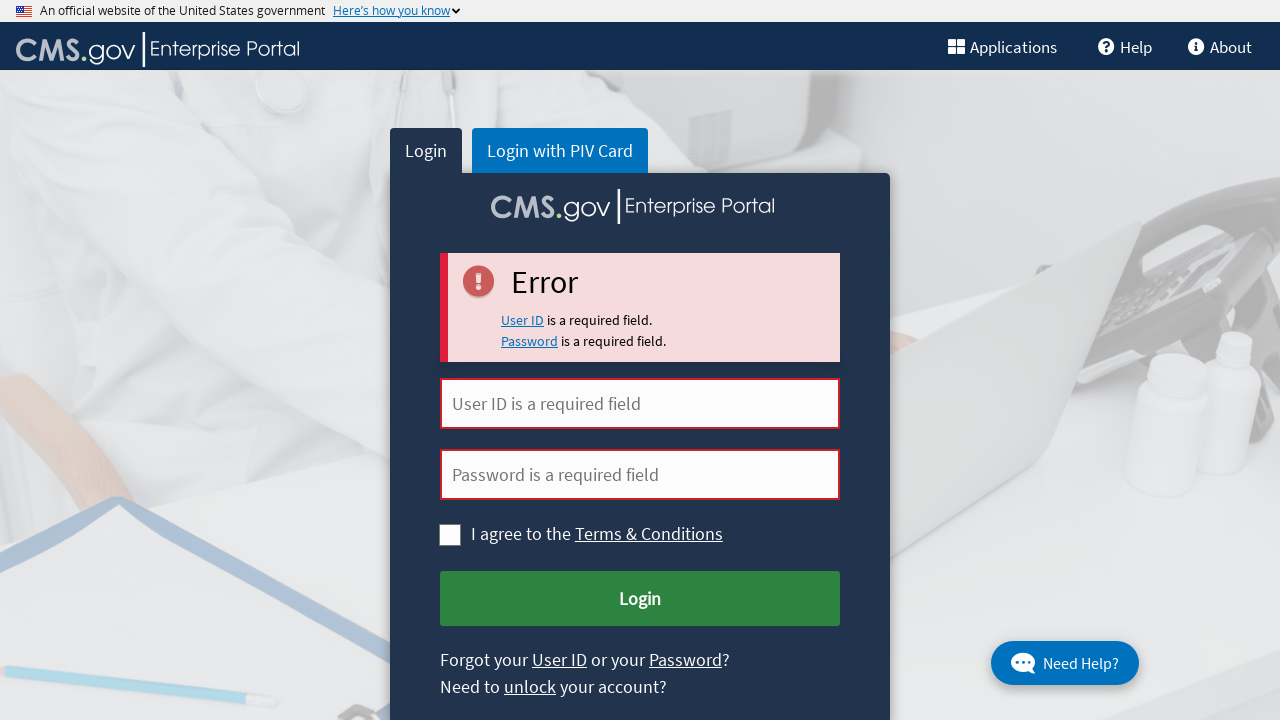